Navigates to the OrangeHRM demo login page and clicks on the "OrangeHRM, Inc" link in the footer, which opens the company website.

Starting URL: https://opensource-demo.orangehrmlive.com/web/index.php/auth/login

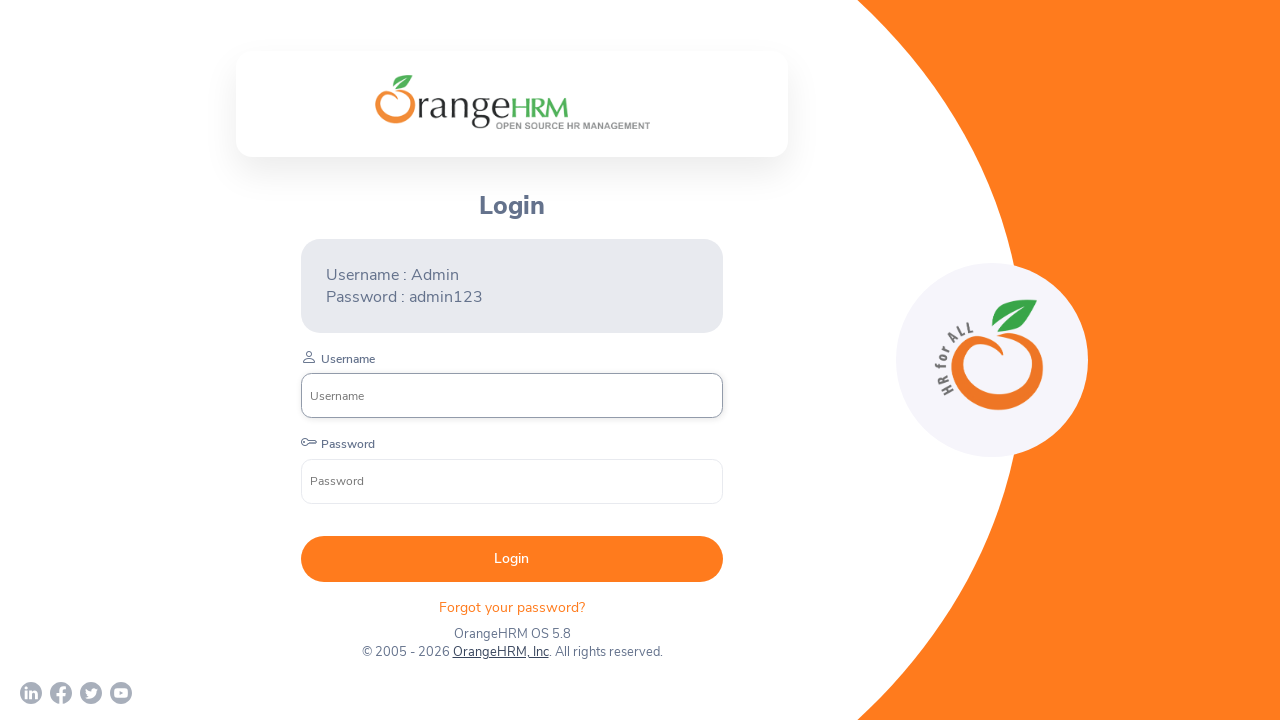

Waited for page to load (networkidle)
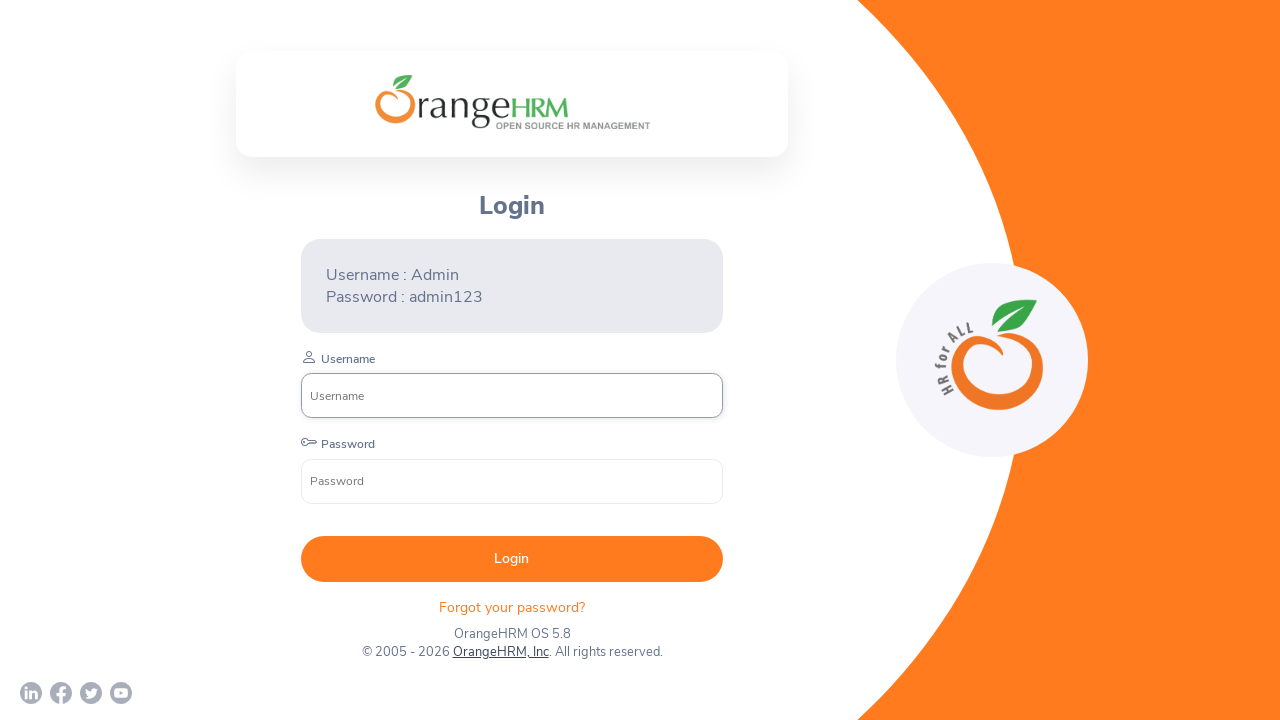

Clicked on the 'OrangeHRM, Inc' link in the footer at (500, 652) on xpath=//a[normalize-space()='OrangeHRM, Inc']
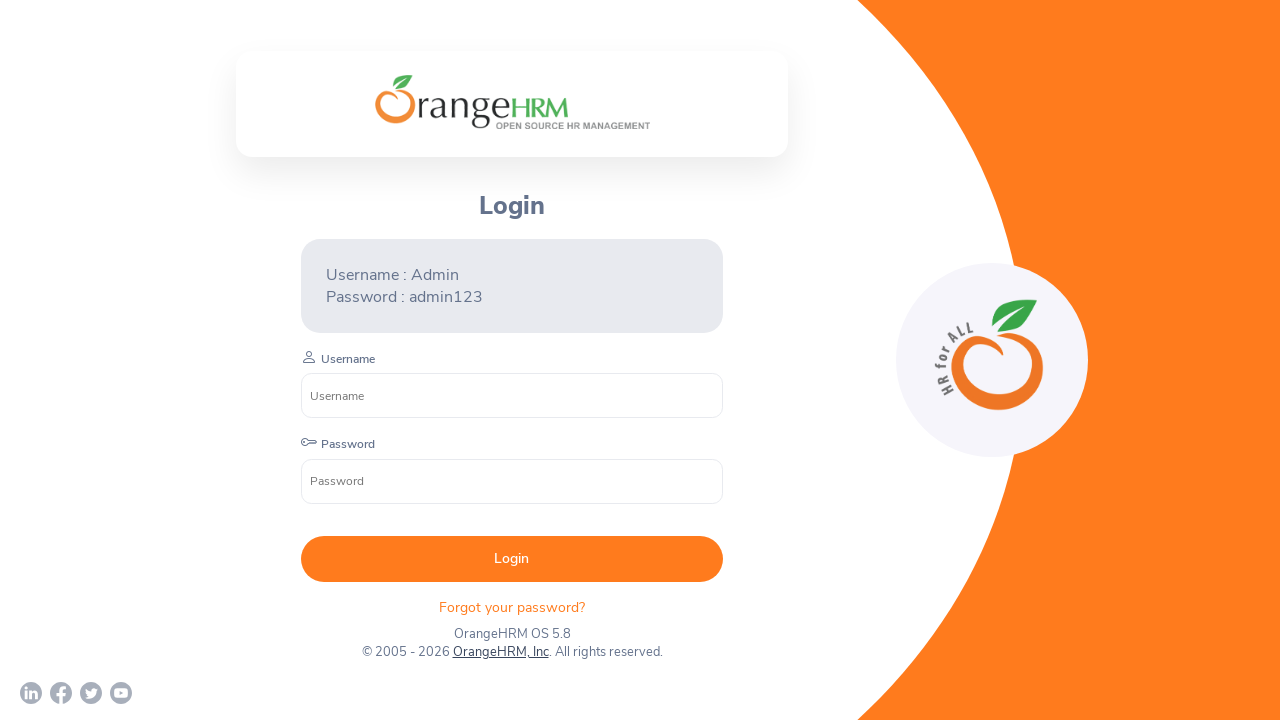

Waited 2 seconds for the company website to load
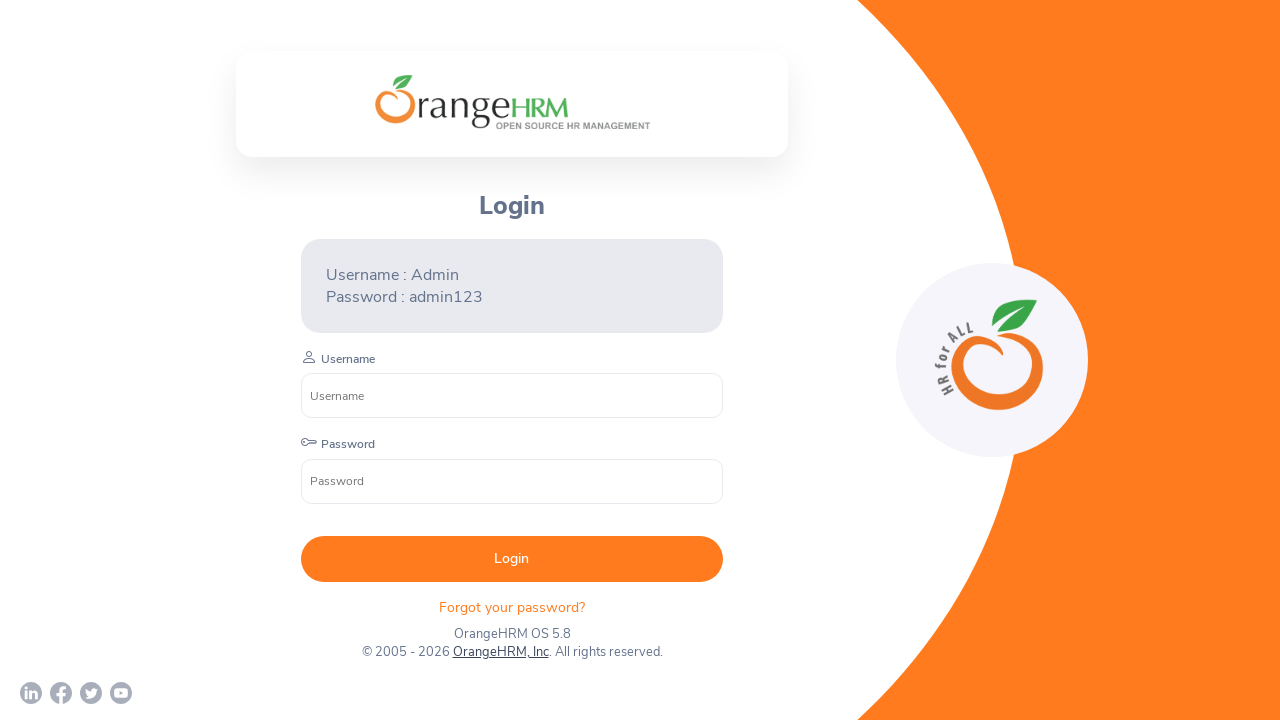

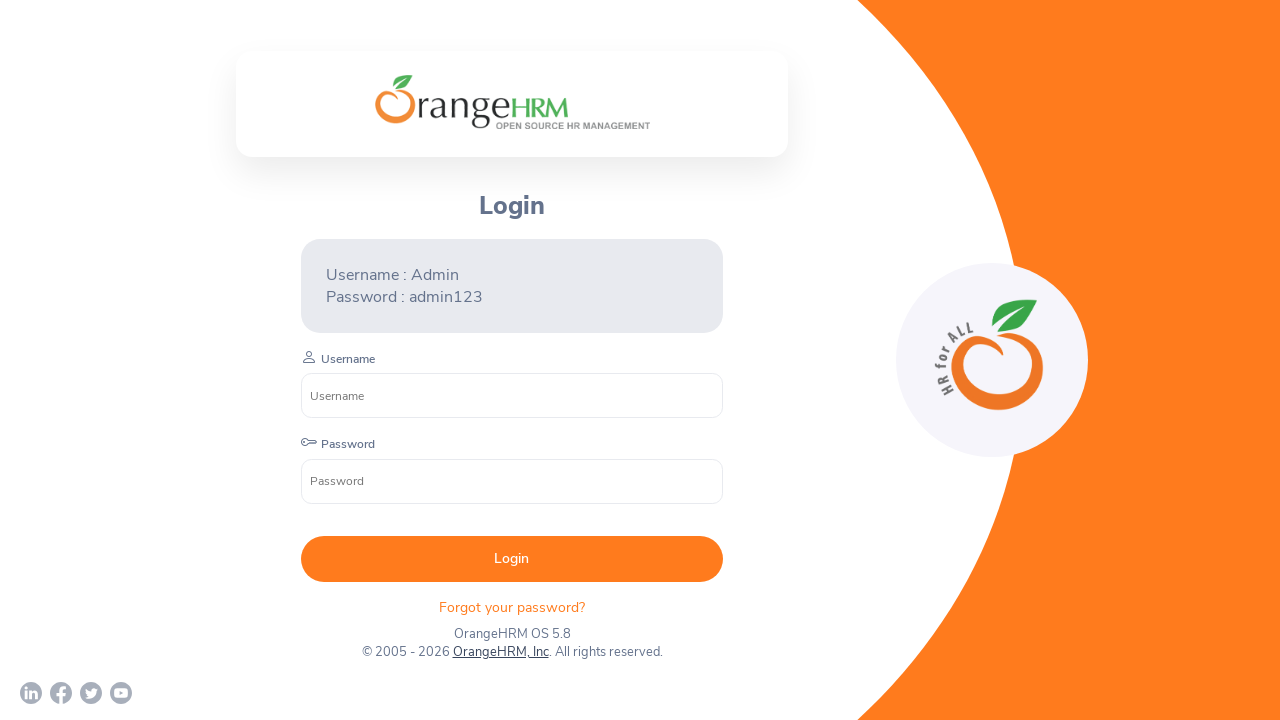